Tests A/B test opt-out functionality by visiting the A/B test page, checking if in a test group, then adding an opt-out cookie and refreshing to verify the opt-out worked.

Starting URL: http://the-internet.herokuapp.com/abtest

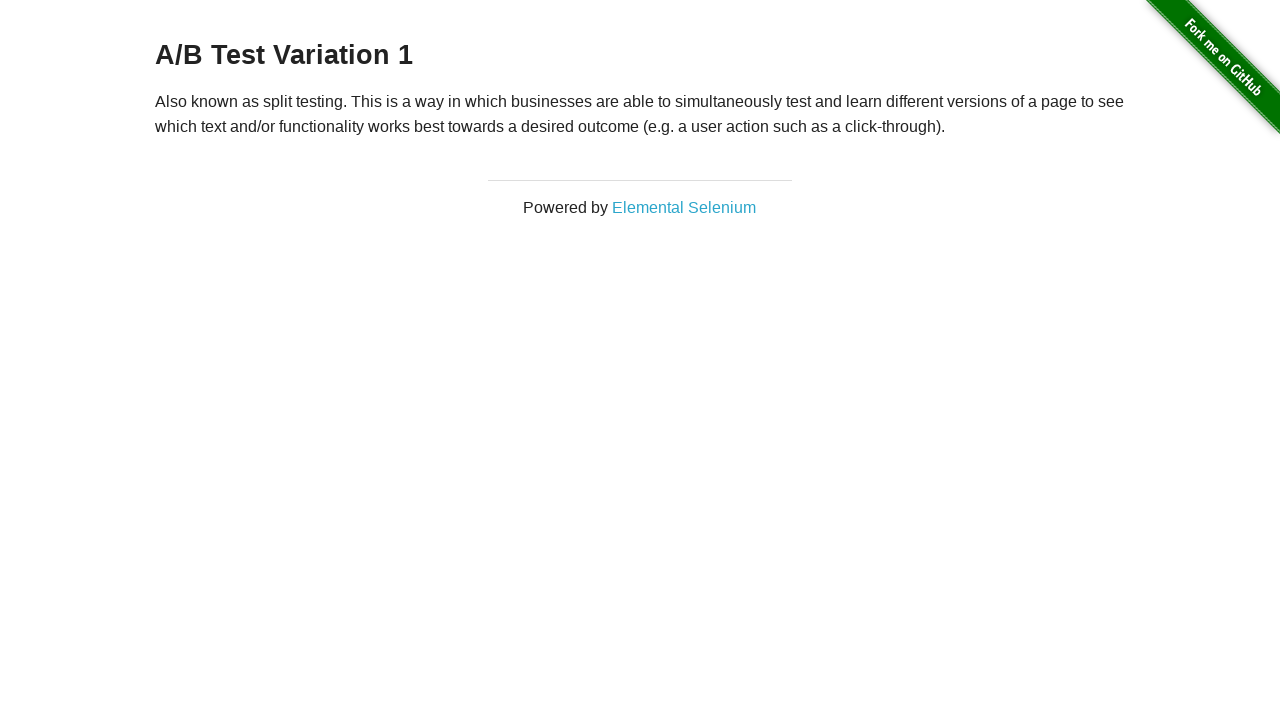

Located the h3 heading element
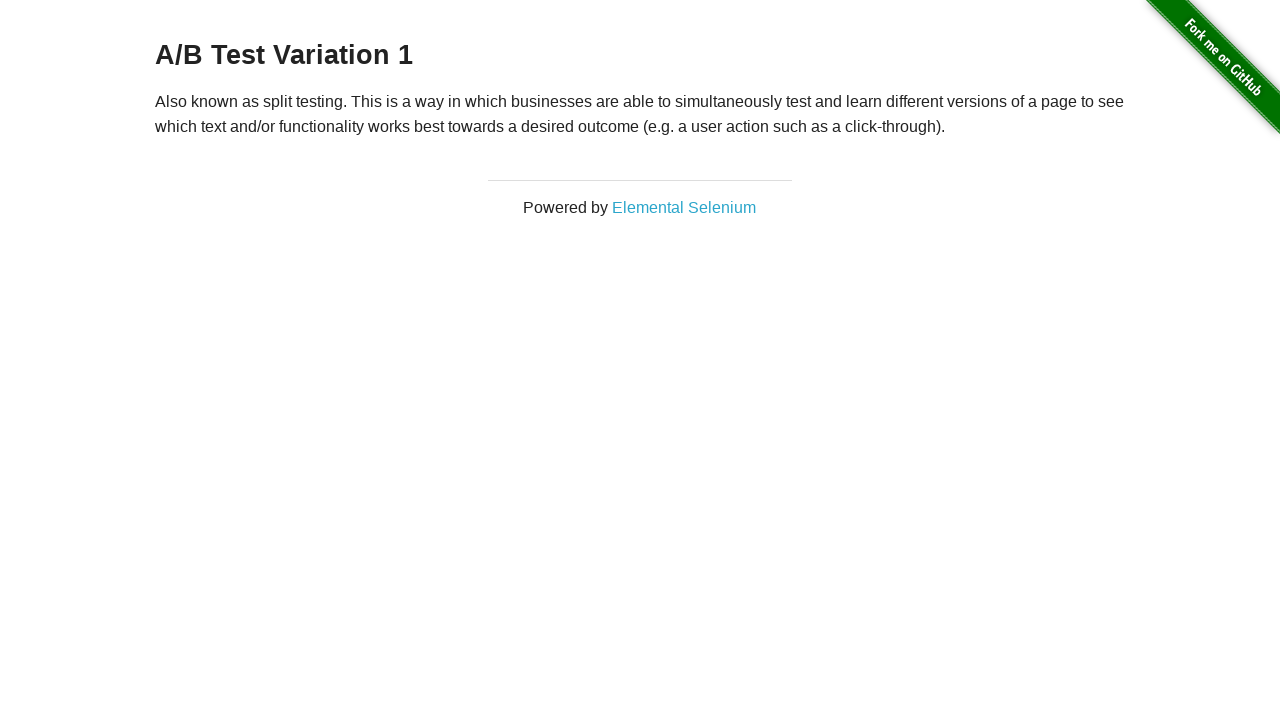

Retrieved heading text: 'A/B Test Variation 1'
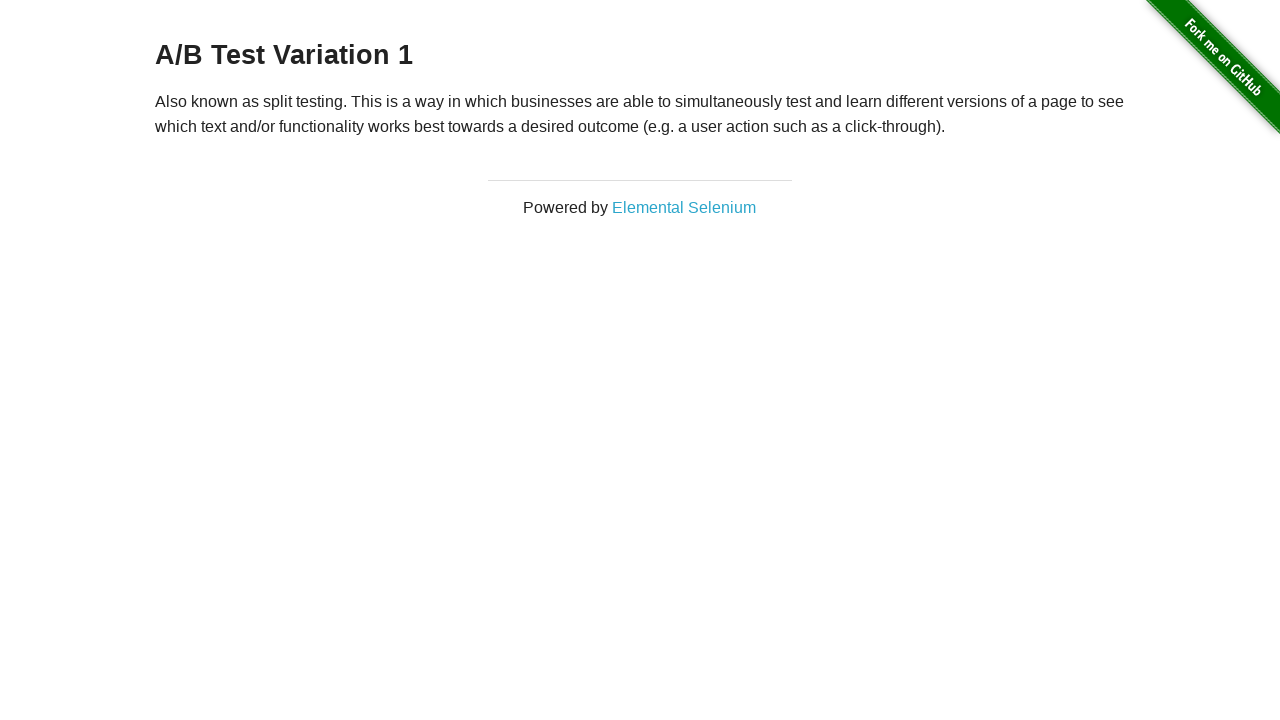

Added optimizelyOptOut cookie to opt out of A/B test
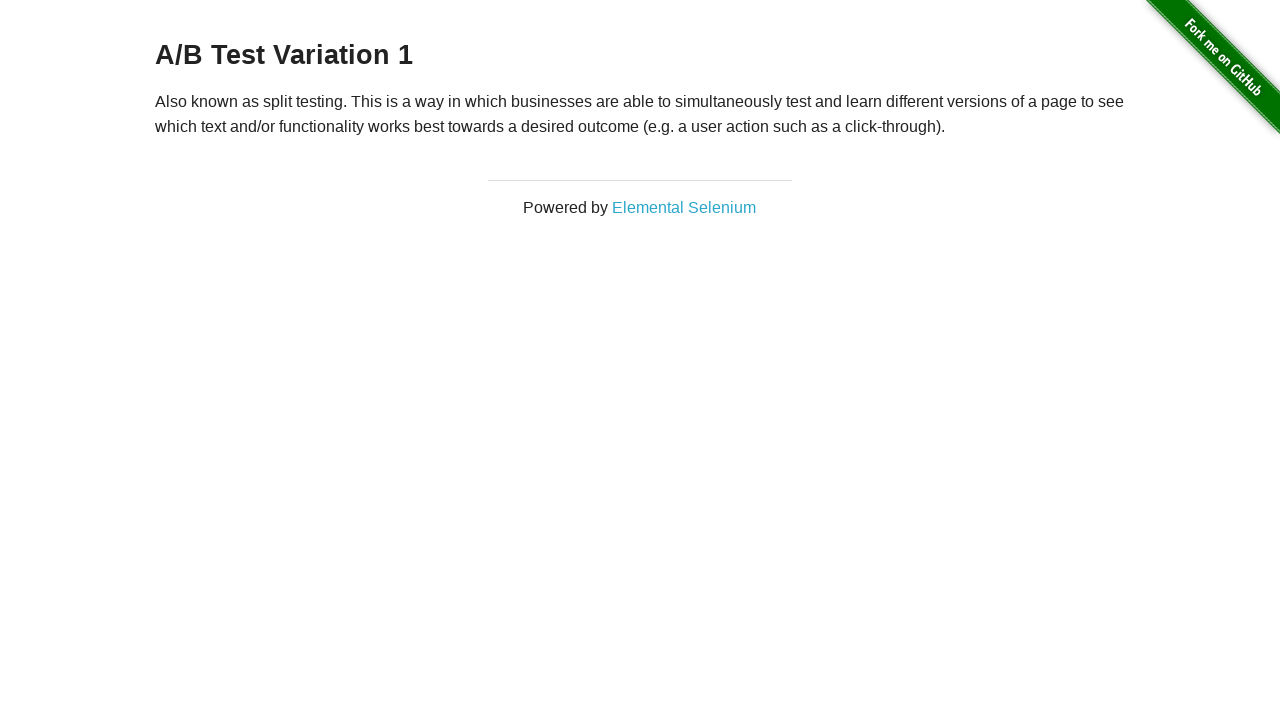

Reloaded page after adding opt-out cookie
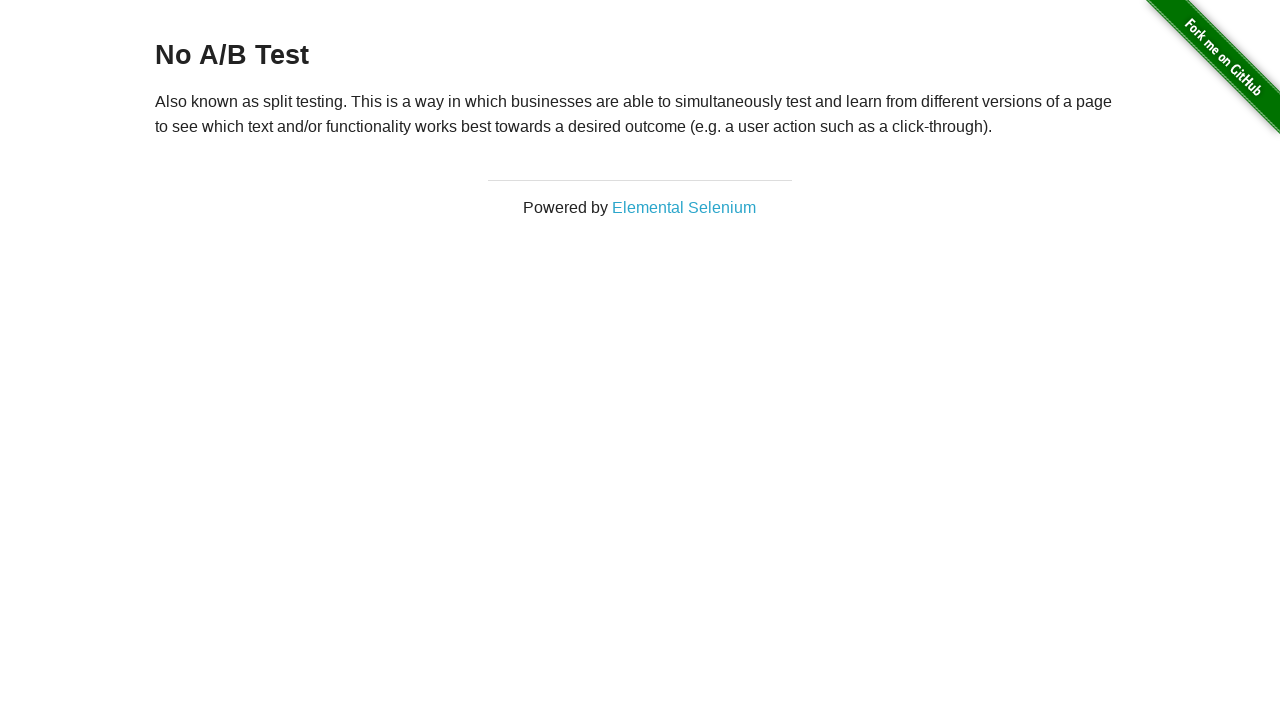

Waited for h3 heading to be present
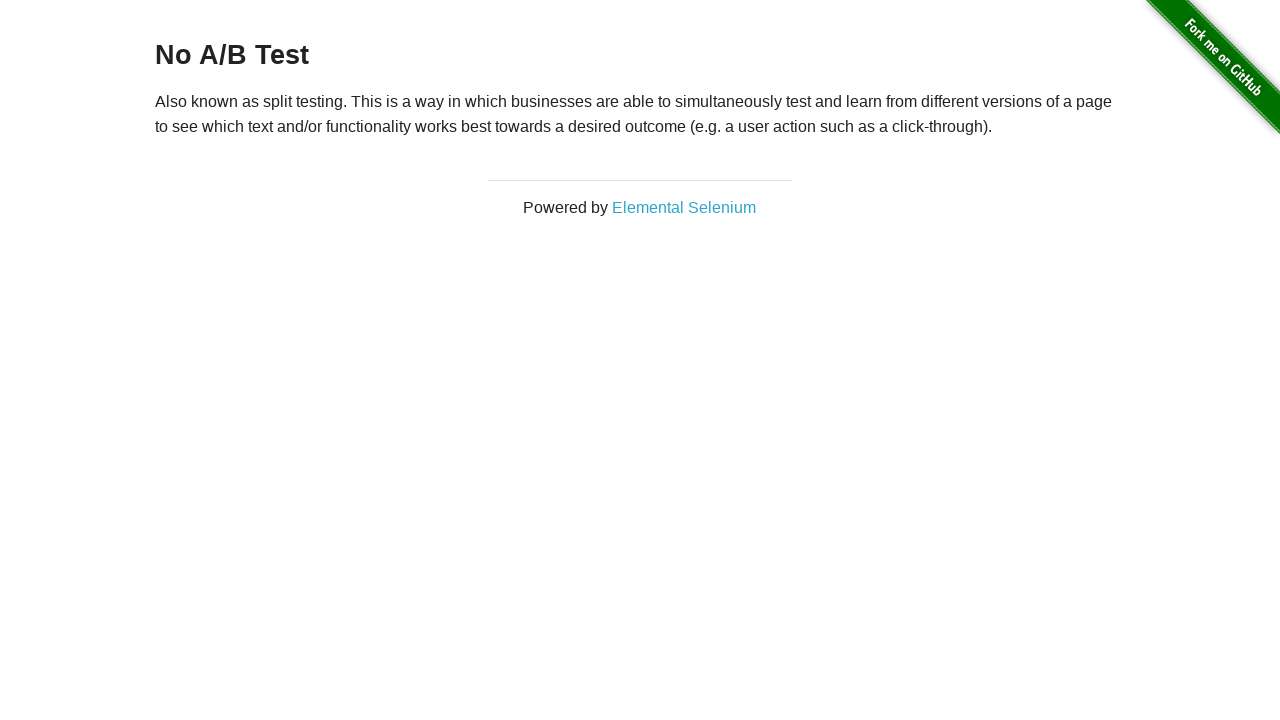

Retrieved final heading text: 'No A/B Test'
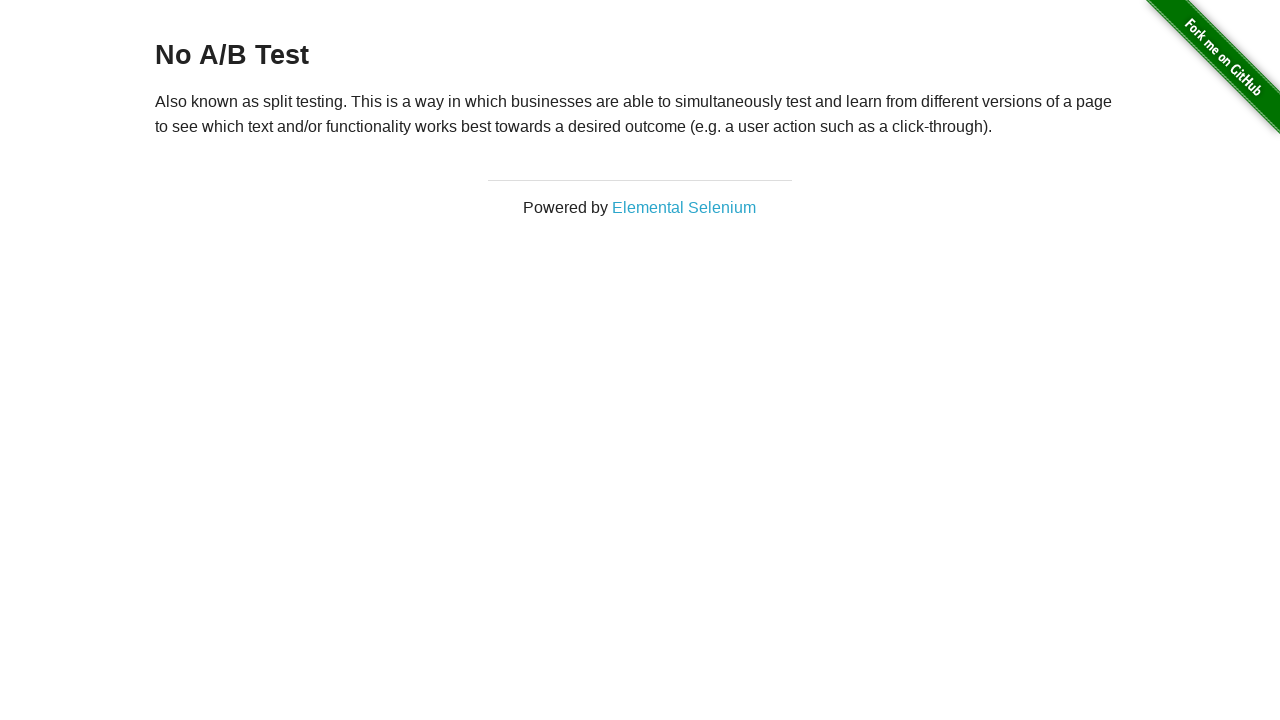

Verified that A/B test opt-out was successful - heading shows 'No A/B Test'
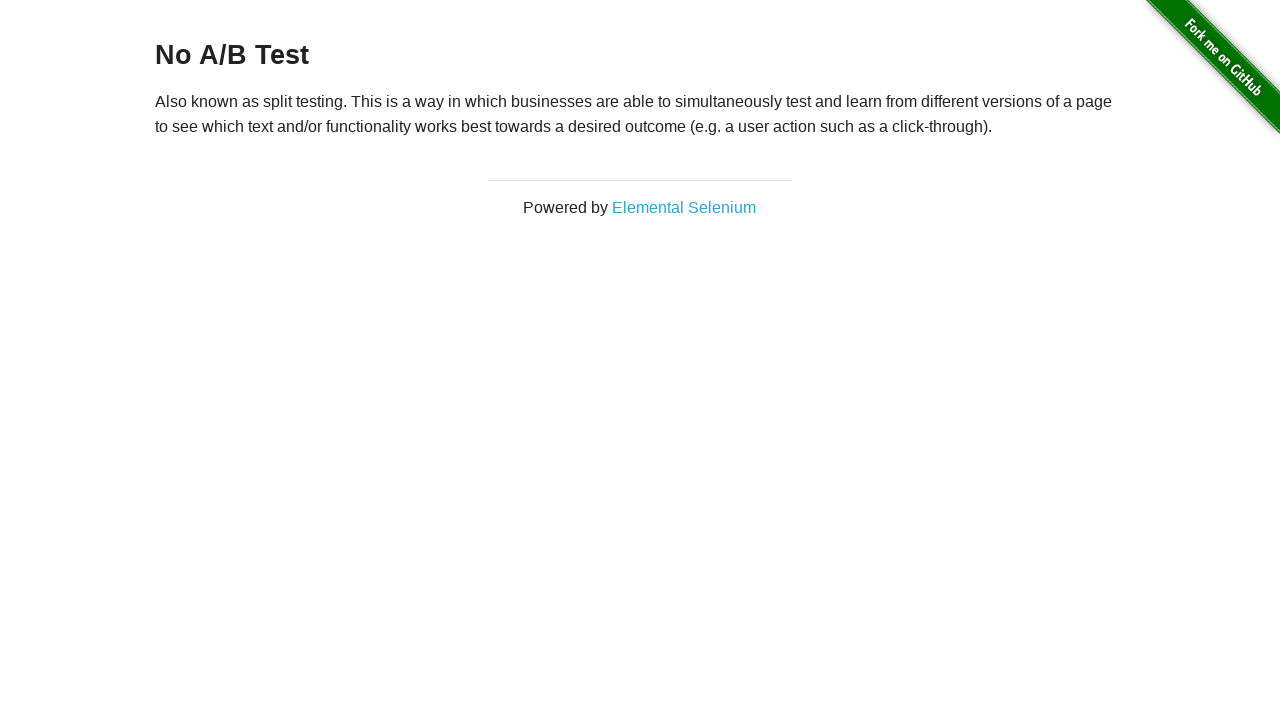

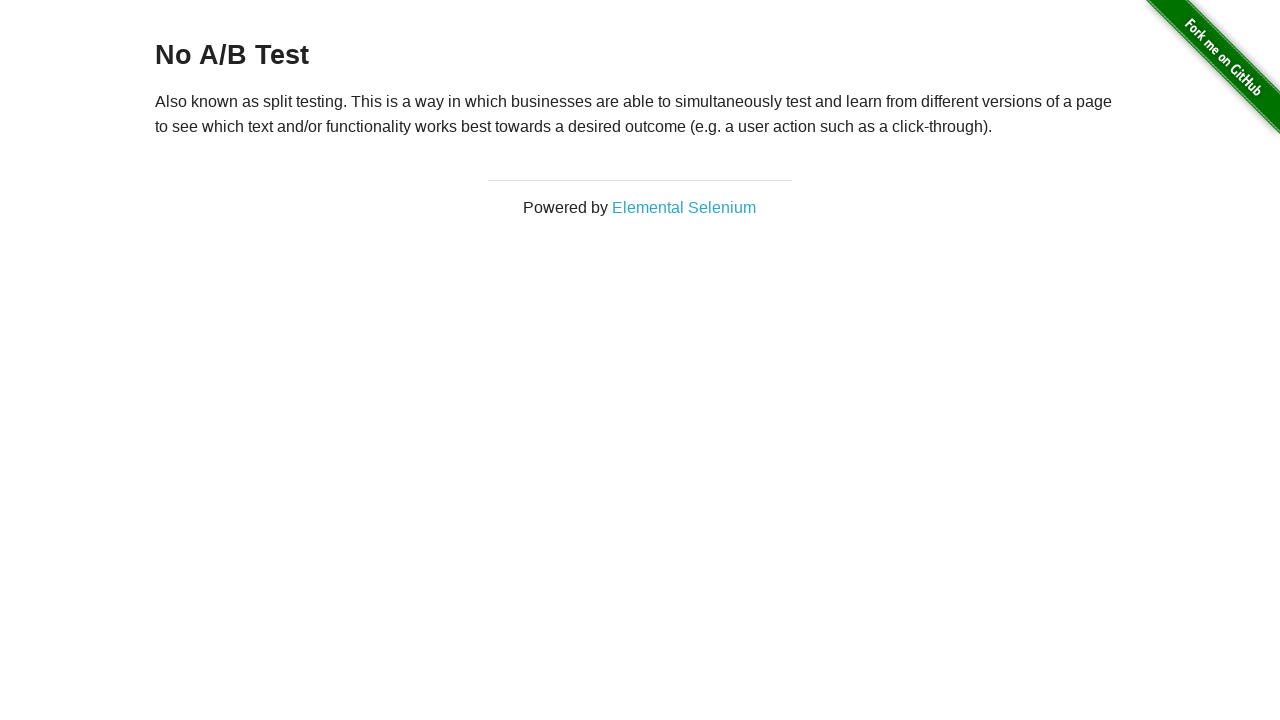